Tests dropdown selection by selecting an option using value attribute and verifying the selection

Starting URL: https://demoqa.com/select-menu

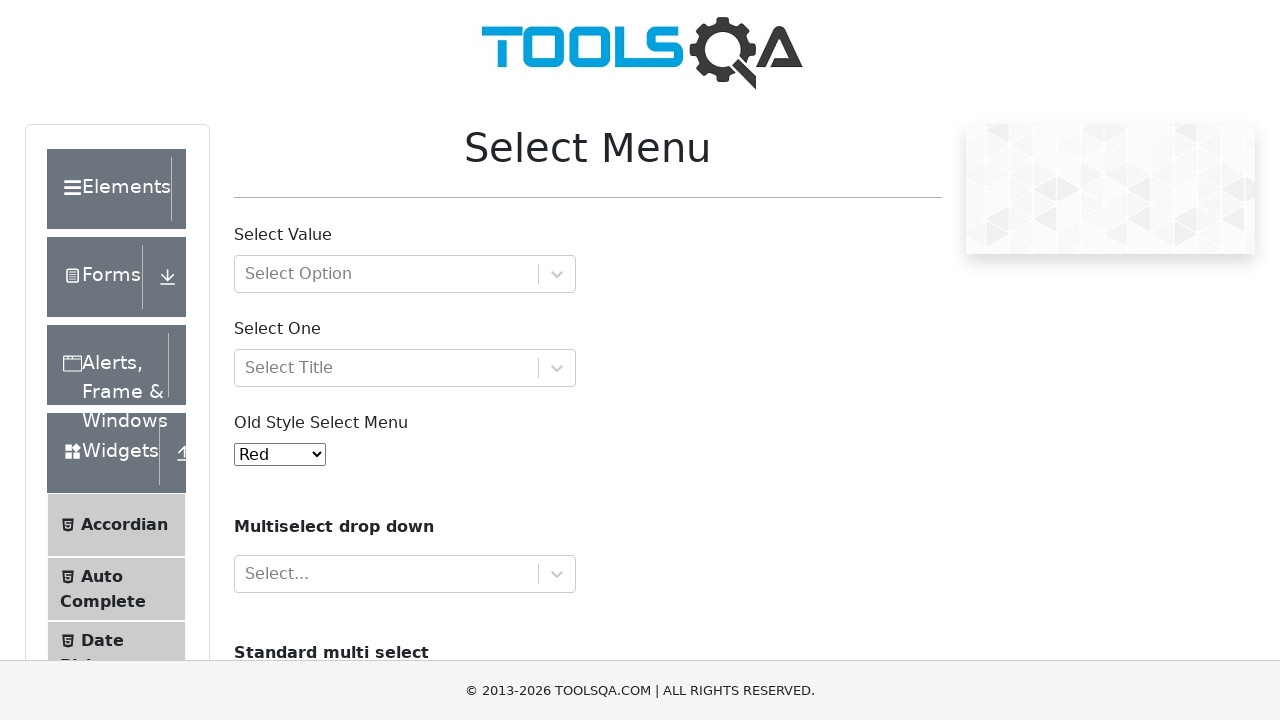

Selected option with value='7' (Voilet) from dropdown on #oldSelectMenu
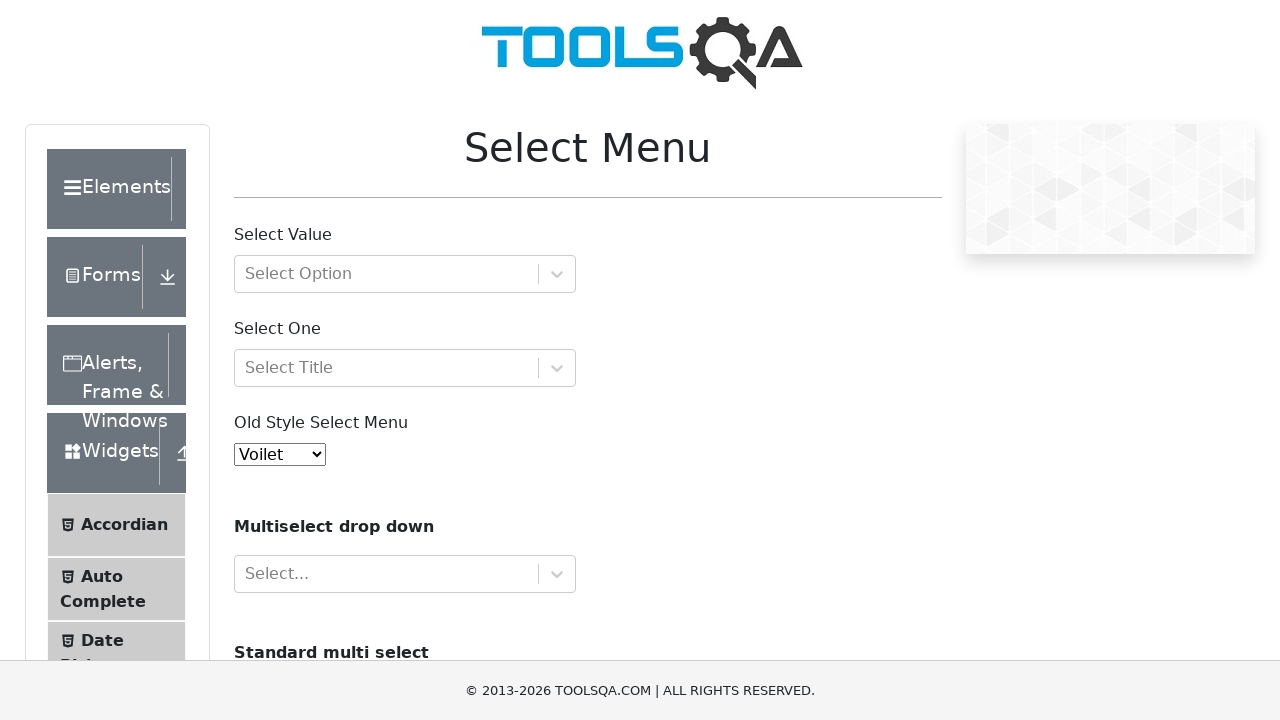

Retrieved selected value from dropdown
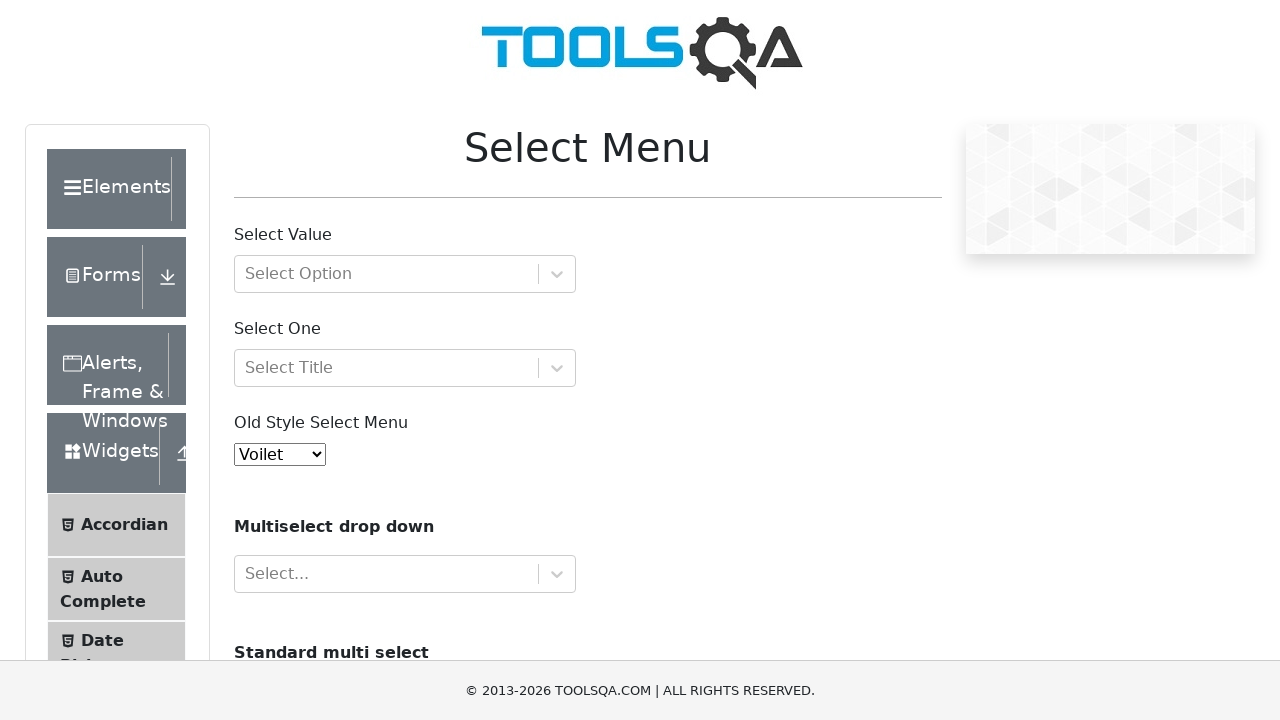

Retrieved text content of selected option
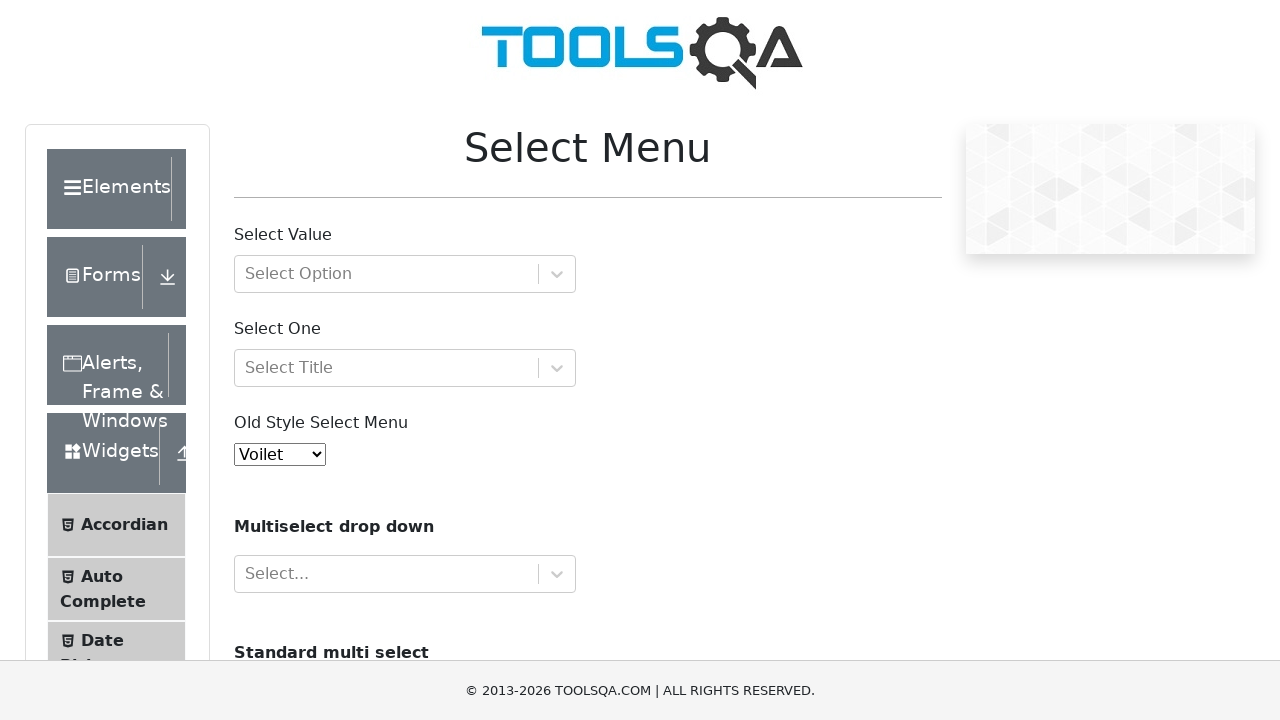

Verified that selected option text is 'Voilet'
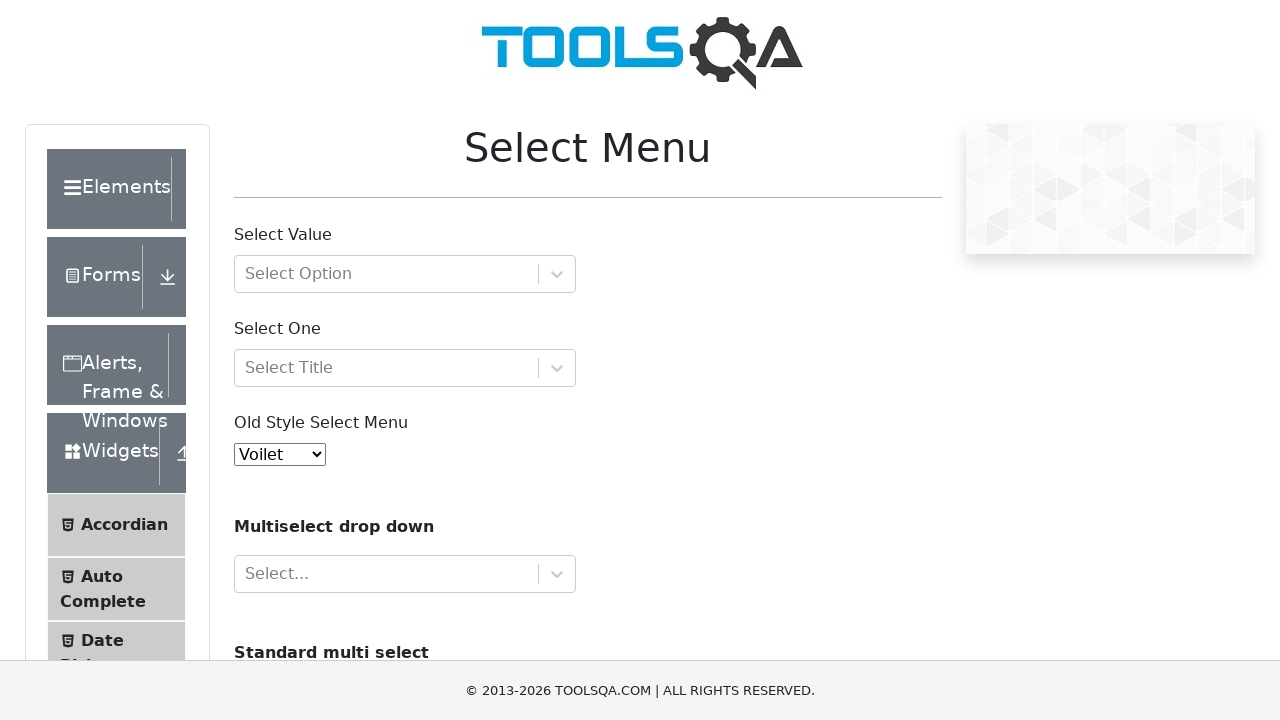

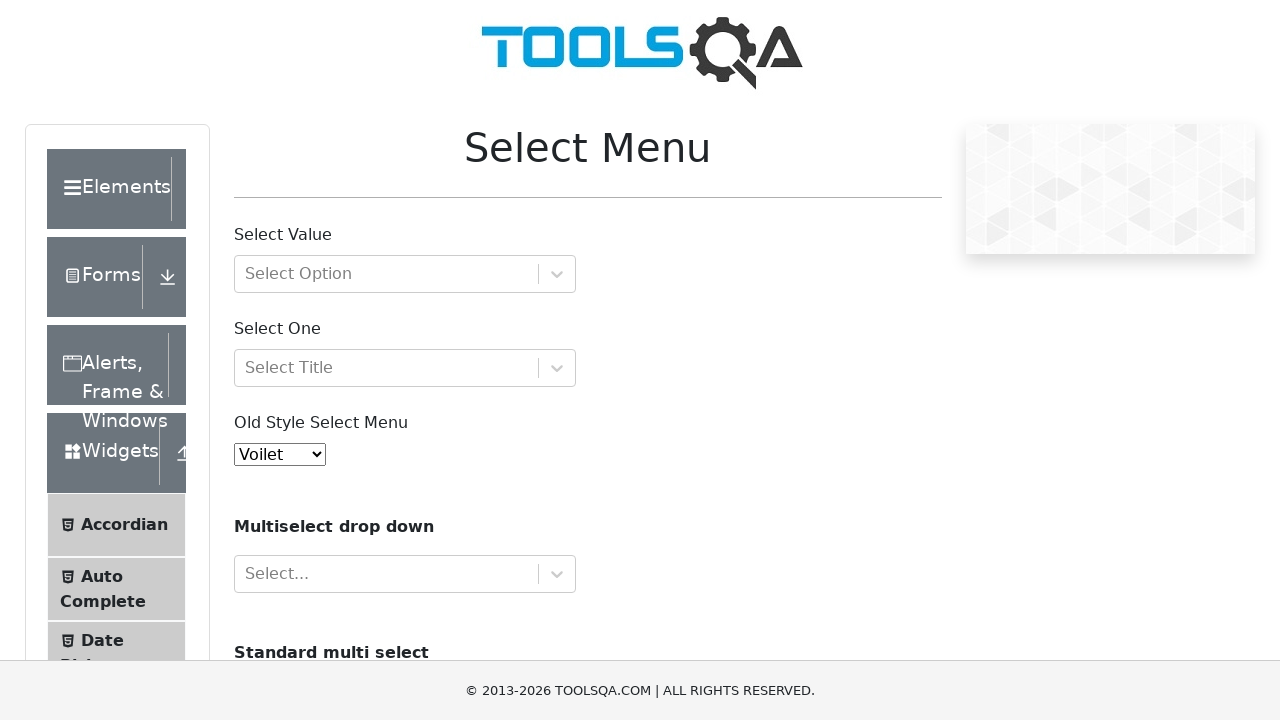